Tests a simple form by filling in first name, last name, city, and country fields, then submitting the form by clicking a button.

Starting URL: http://suninjuly.github.io/simple_form_find_task.html

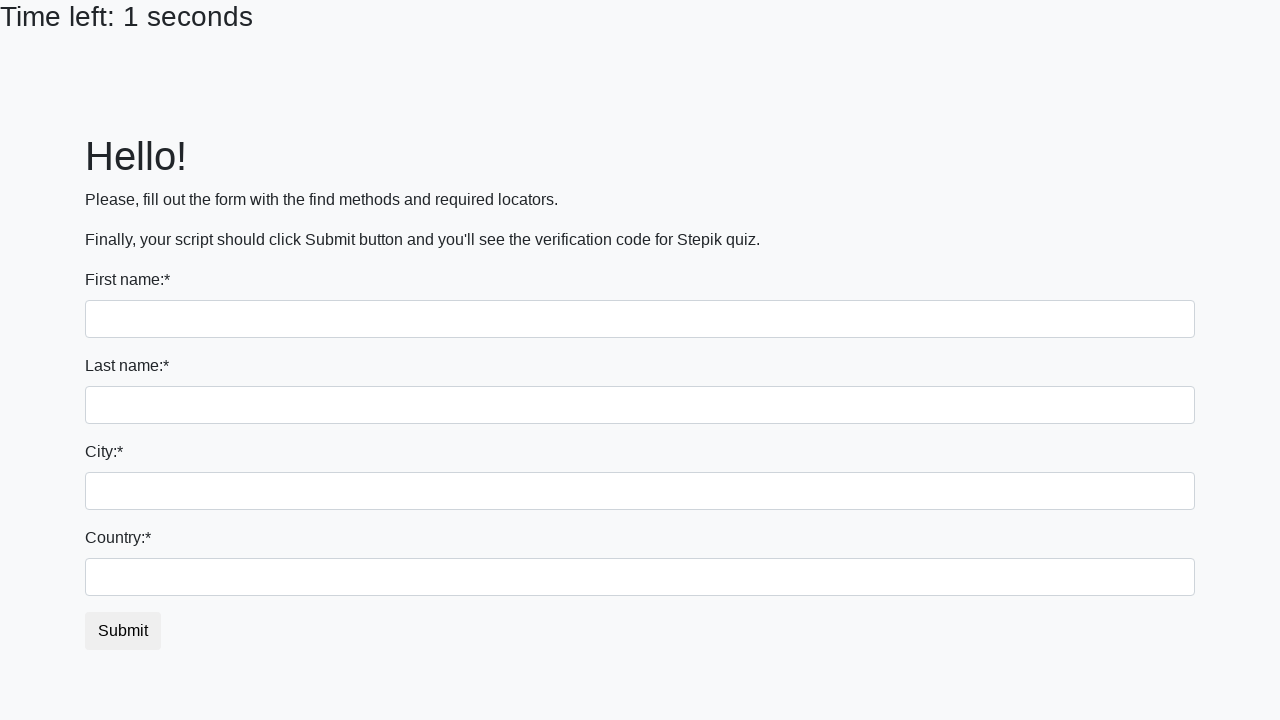

Filled first name field with 'Ivan' on input[name='first_name']
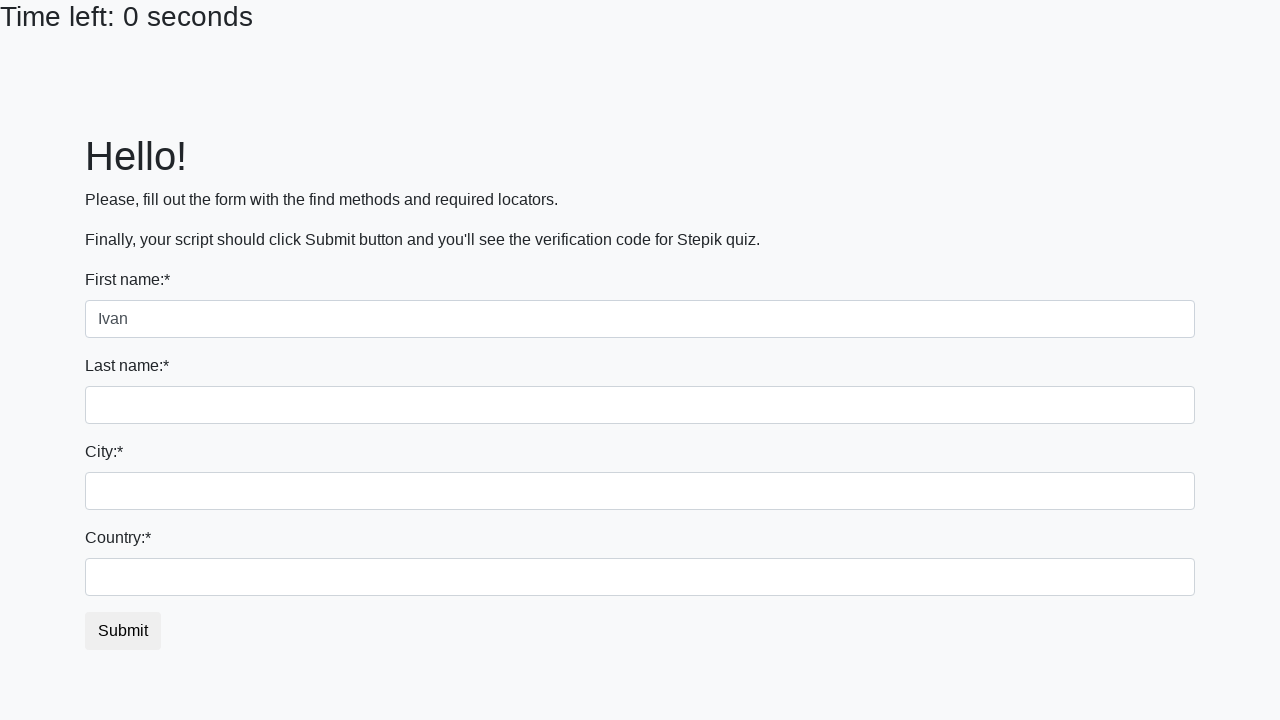

Filled last name field with 'Petrov' on input[name='last_name']
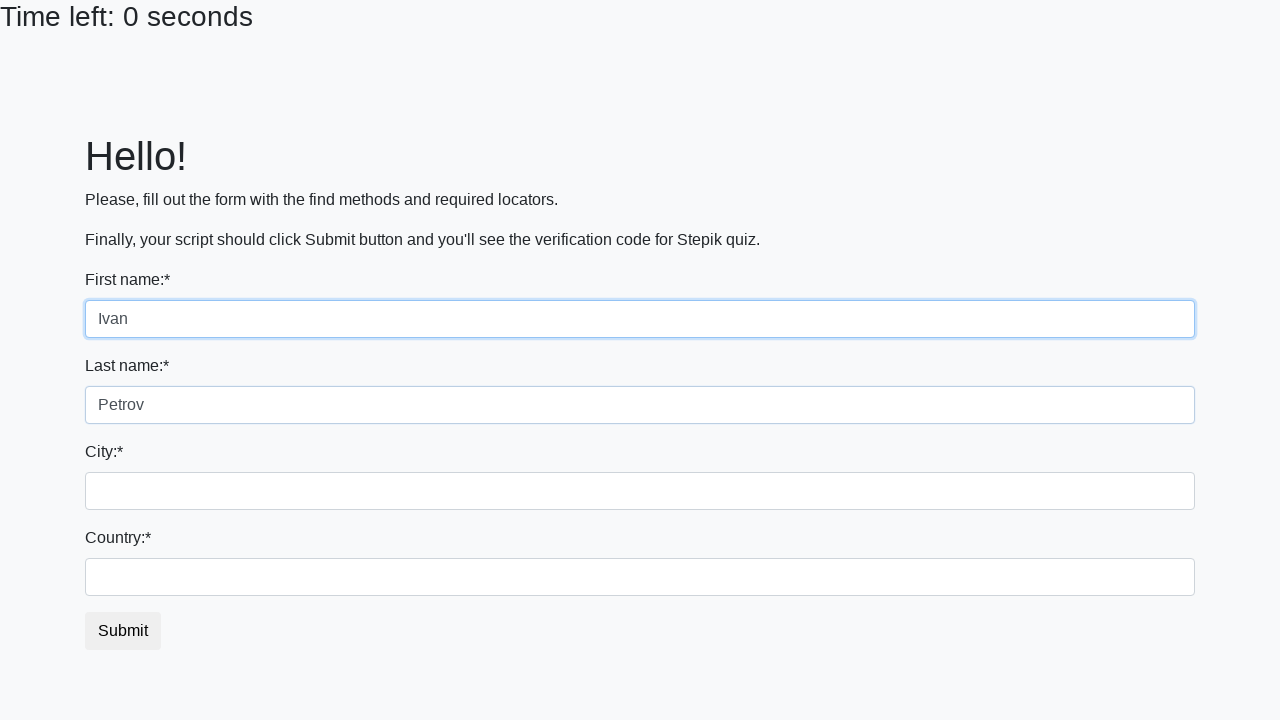

Filled city field with 'Smolensk' on .form-control.city
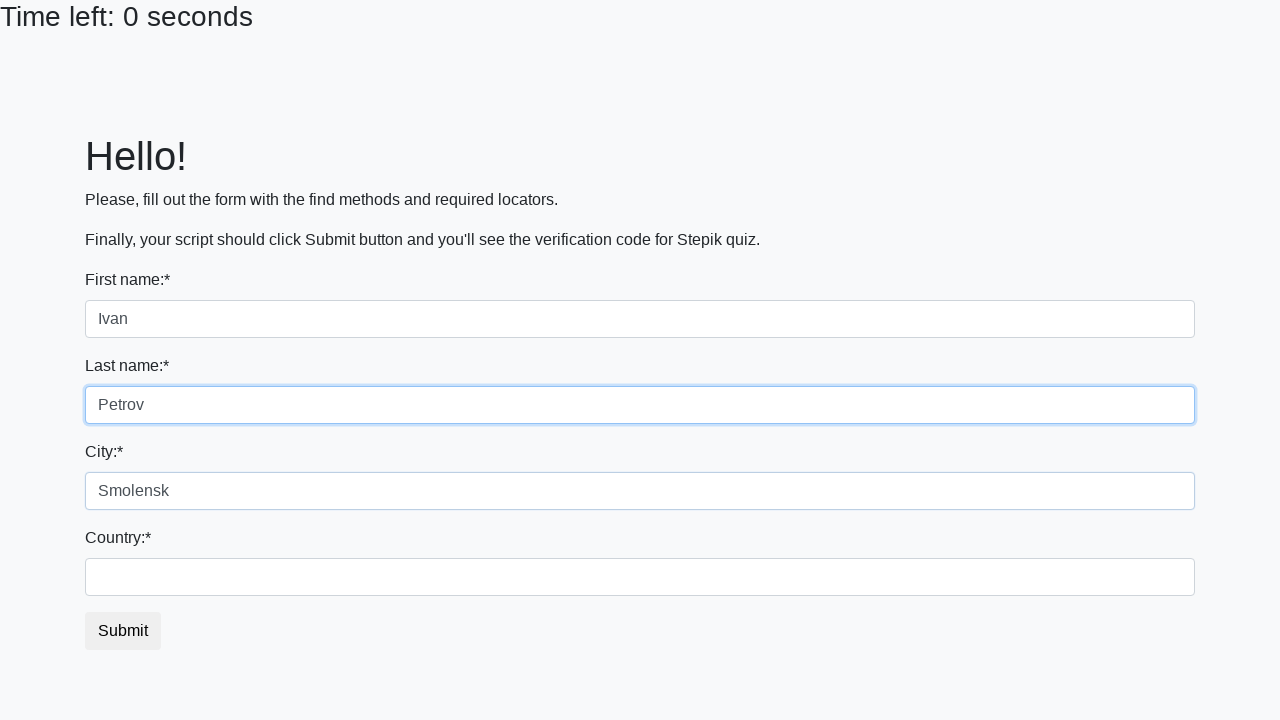

Filled country field with 'Russia' on #country
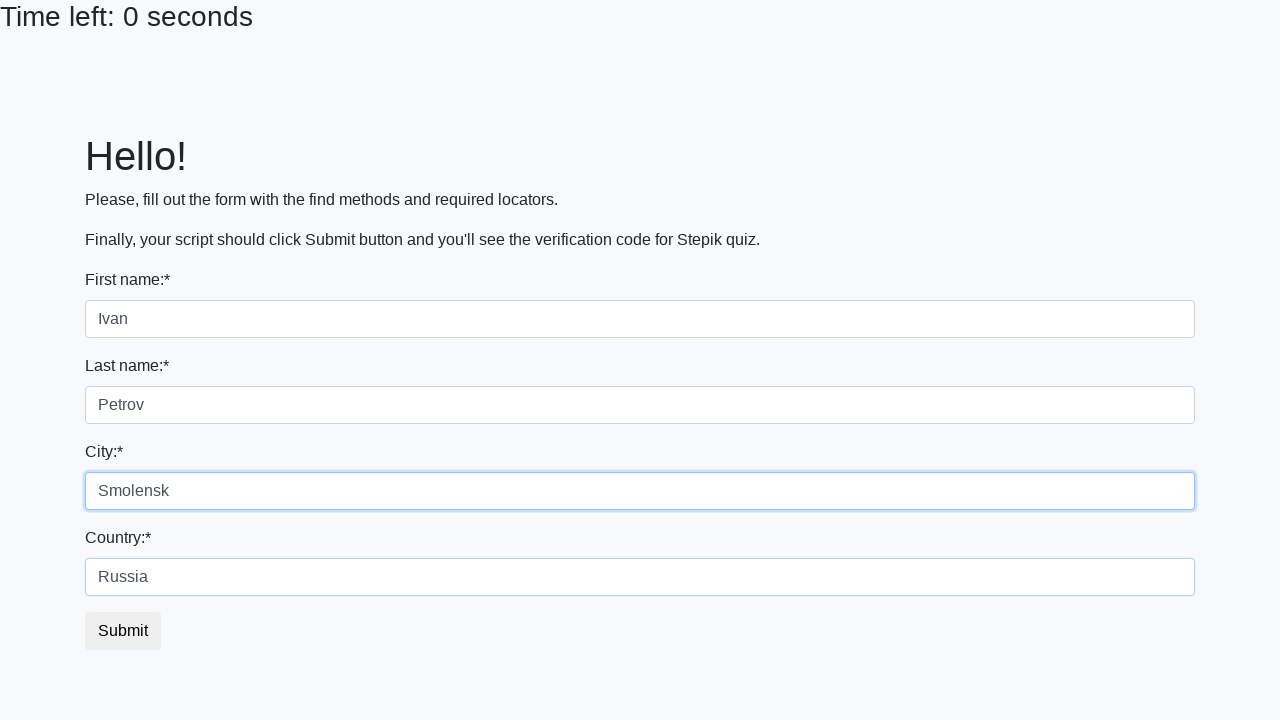

Clicked submit button to submit the form at (123, 631) on button.btn
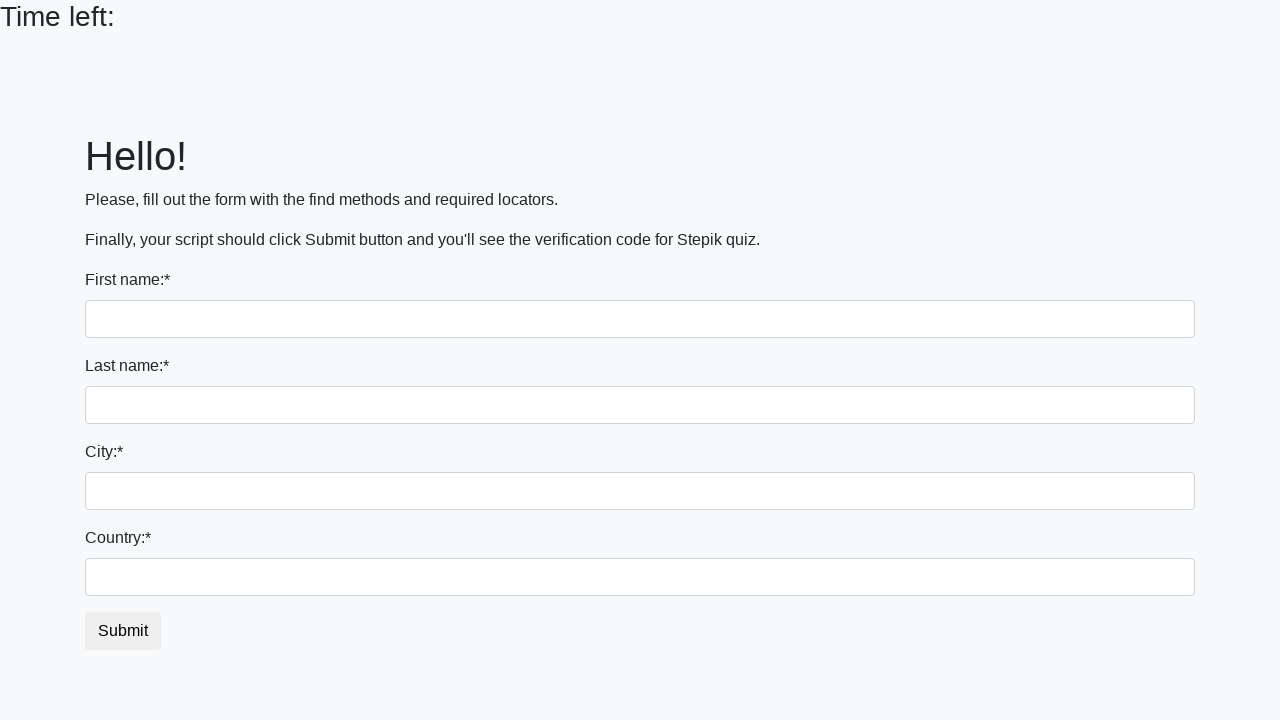

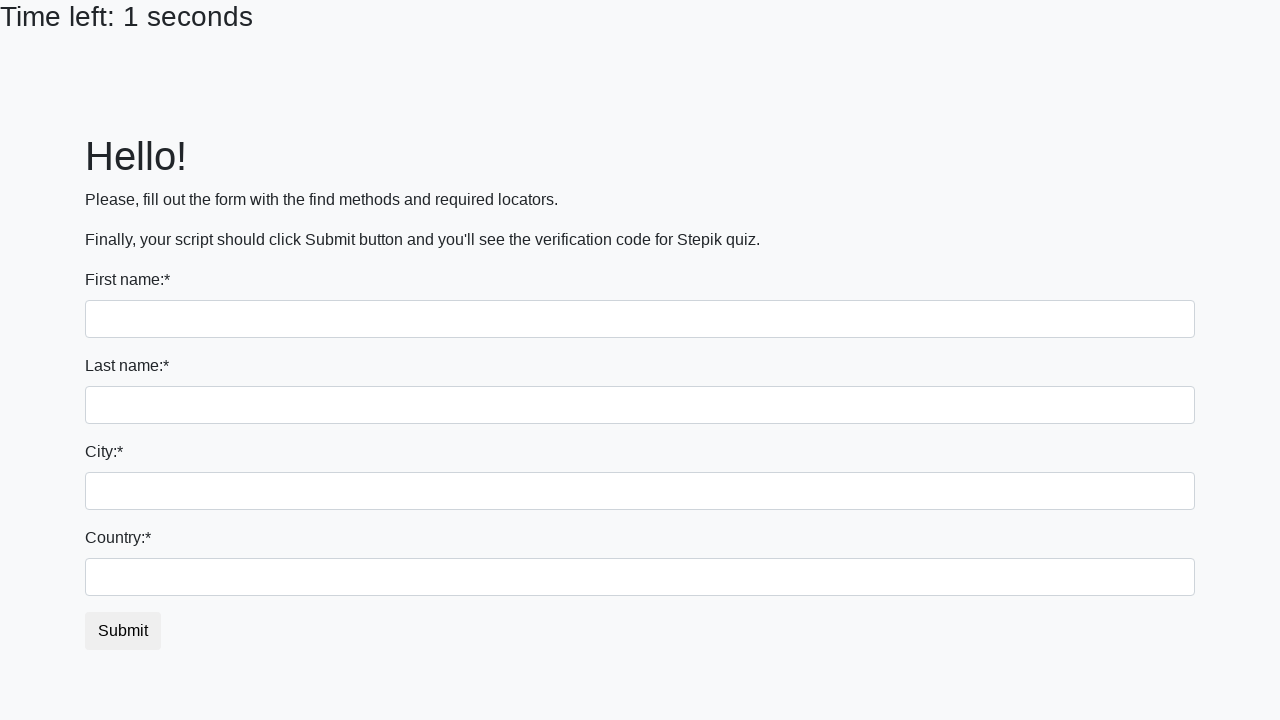